Tests that the todo counter displays the correct number of items as todos are added

Starting URL: https://demo.playwright.dev/todomvc

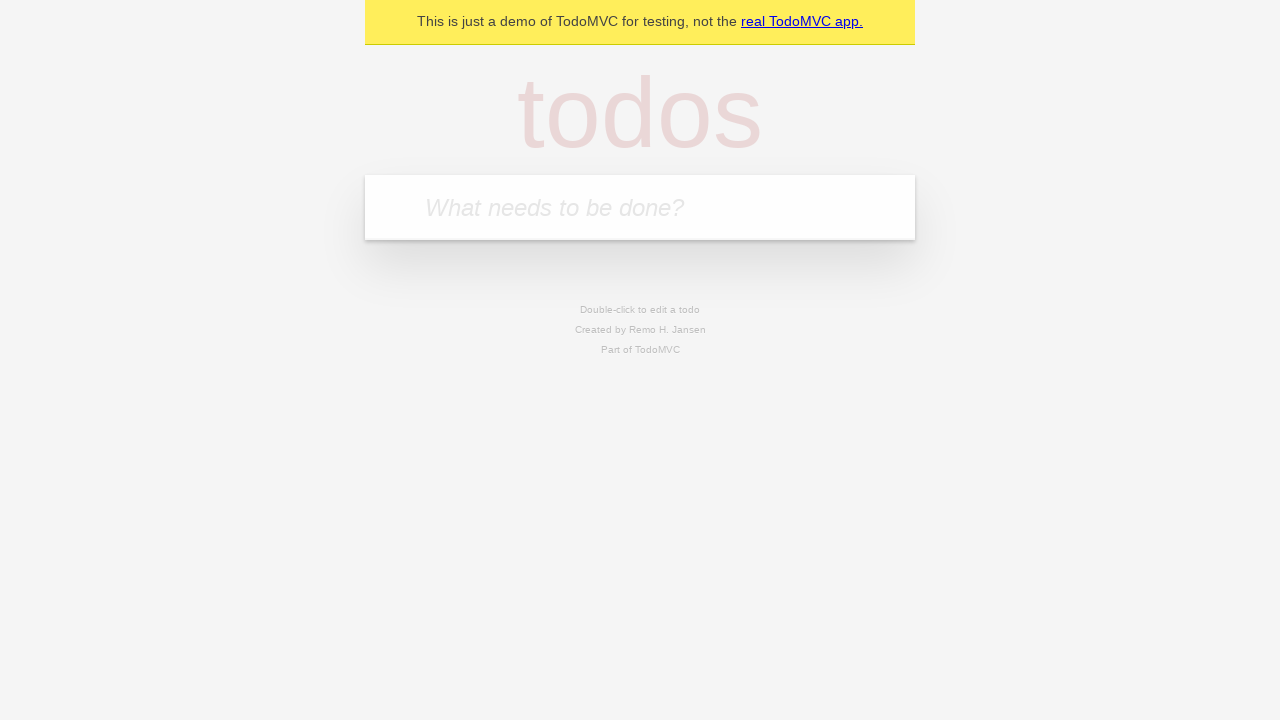

Located the todo input field
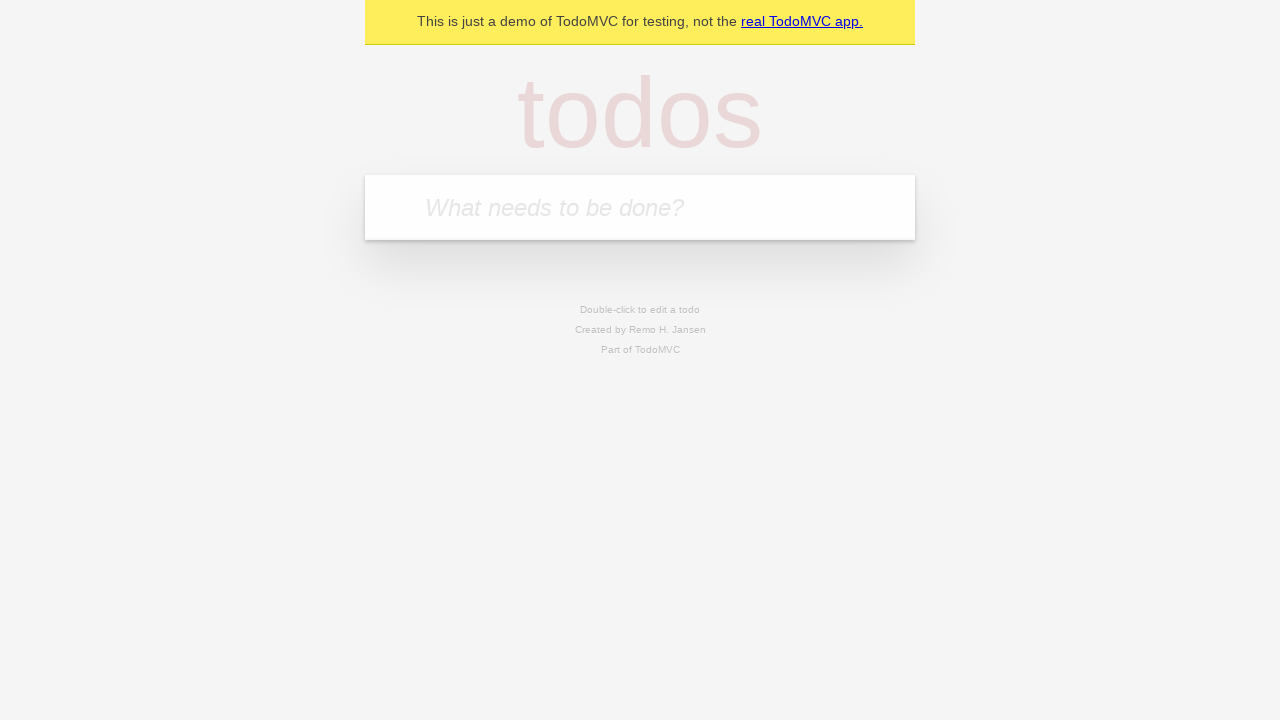

Filled todo input with 'buy some cheese' on internal:attr=[placeholder="What needs to be done?"i]
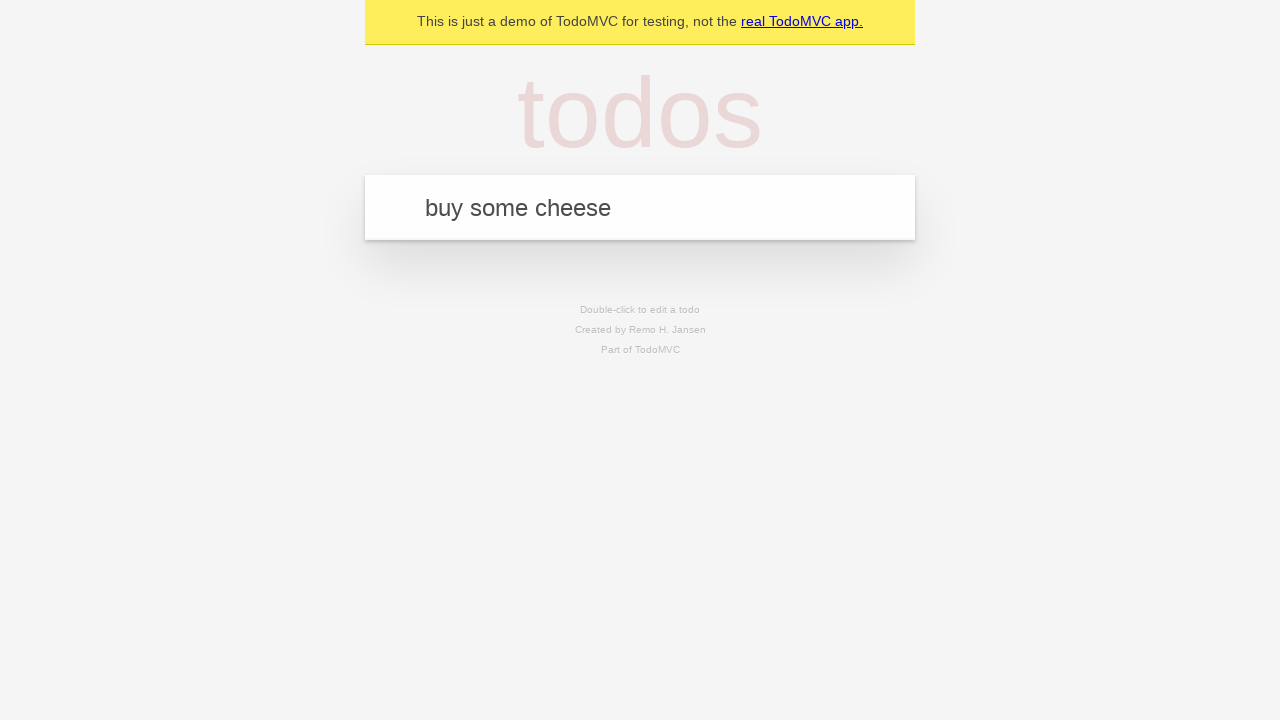

Pressed Enter to create first todo item on internal:attr=[placeholder="What needs to be done?"i]
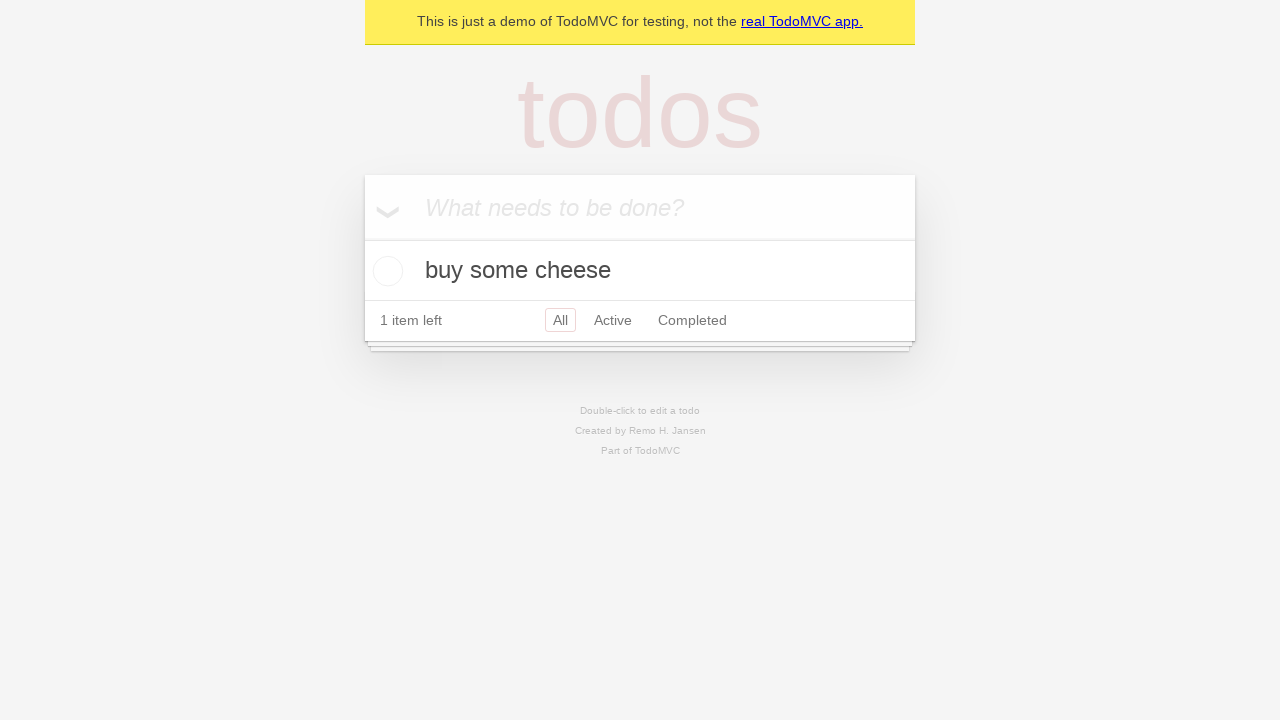

Todo counter element appeared
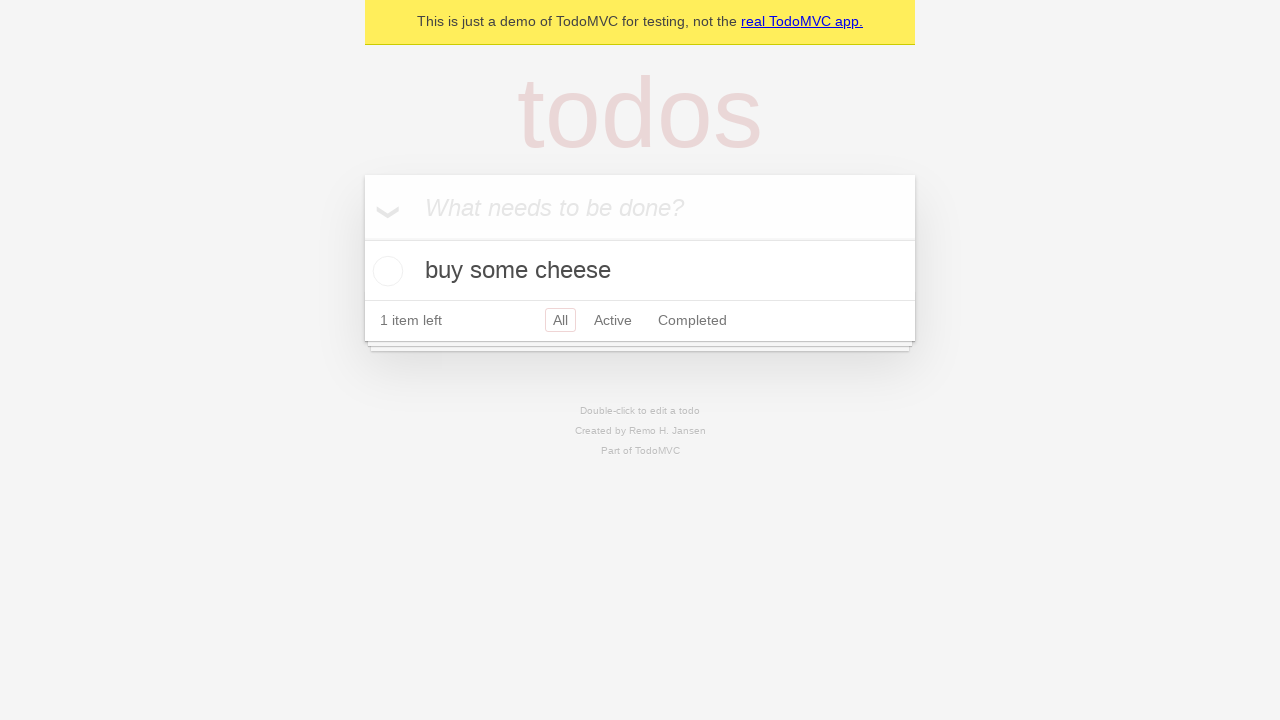

Filled todo input with 'feed the cat' on internal:attr=[placeholder="What needs to be done?"i]
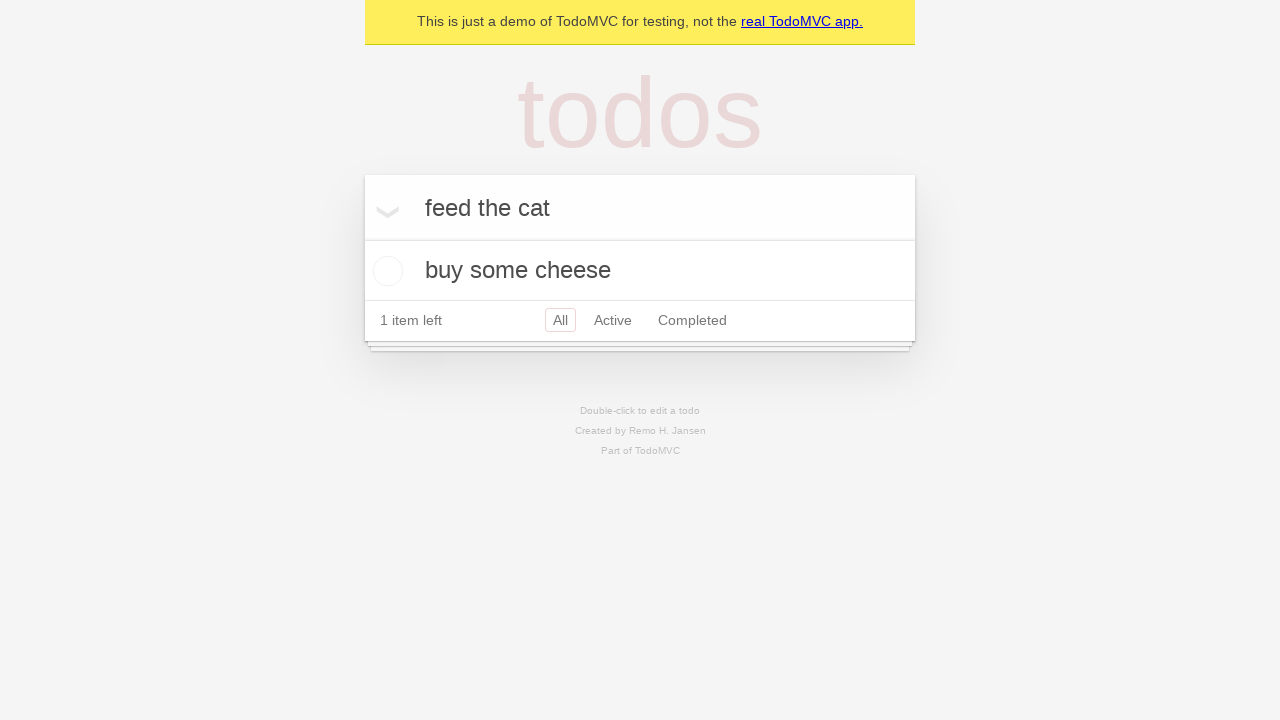

Pressed Enter to create second todo item on internal:attr=[placeholder="What needs to be done?"i]
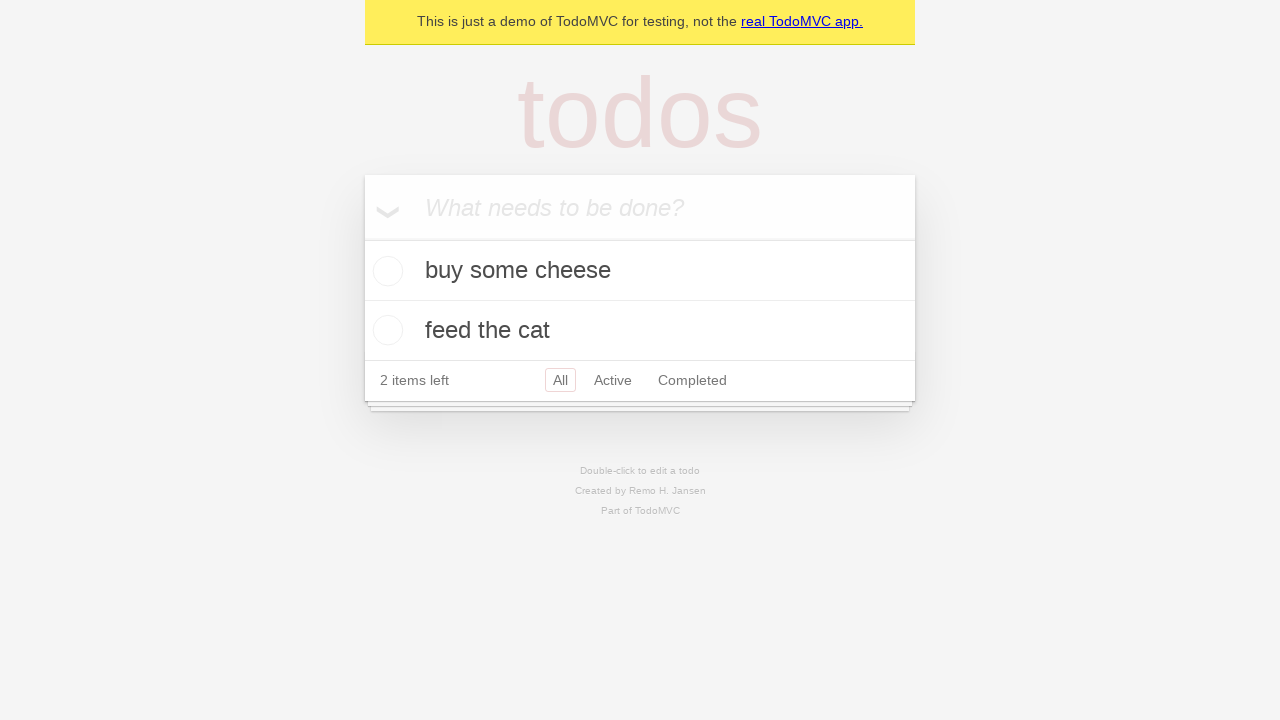

Todo counter updated to show 2 items
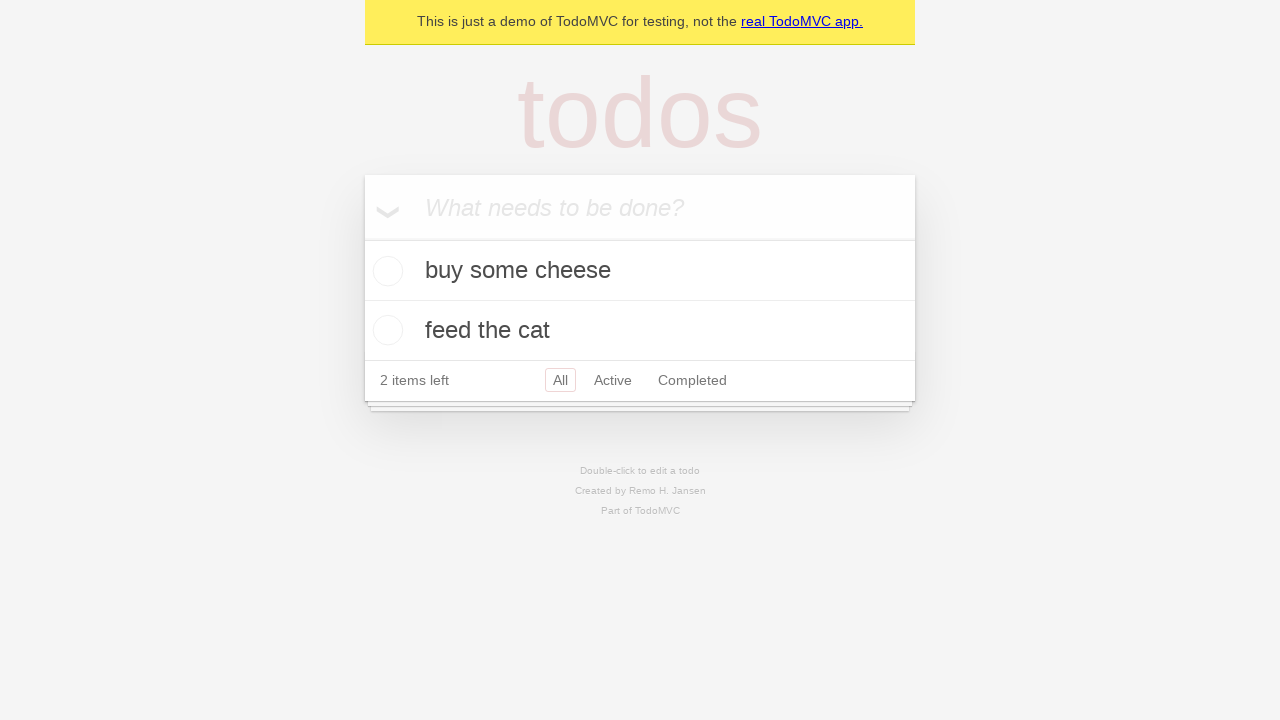

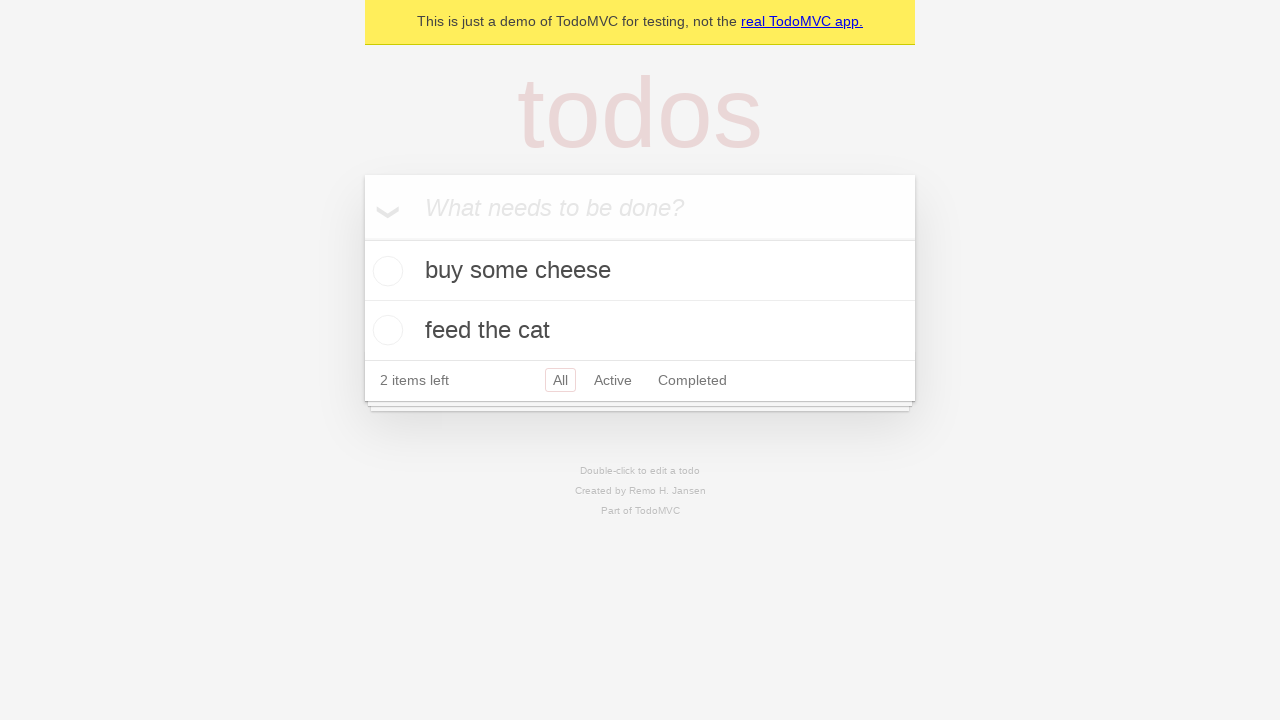